Tests checkbox selection functionality by navigating to registration page and toggling a checkbox state

Starting URL: http://flights.qedgetech.com

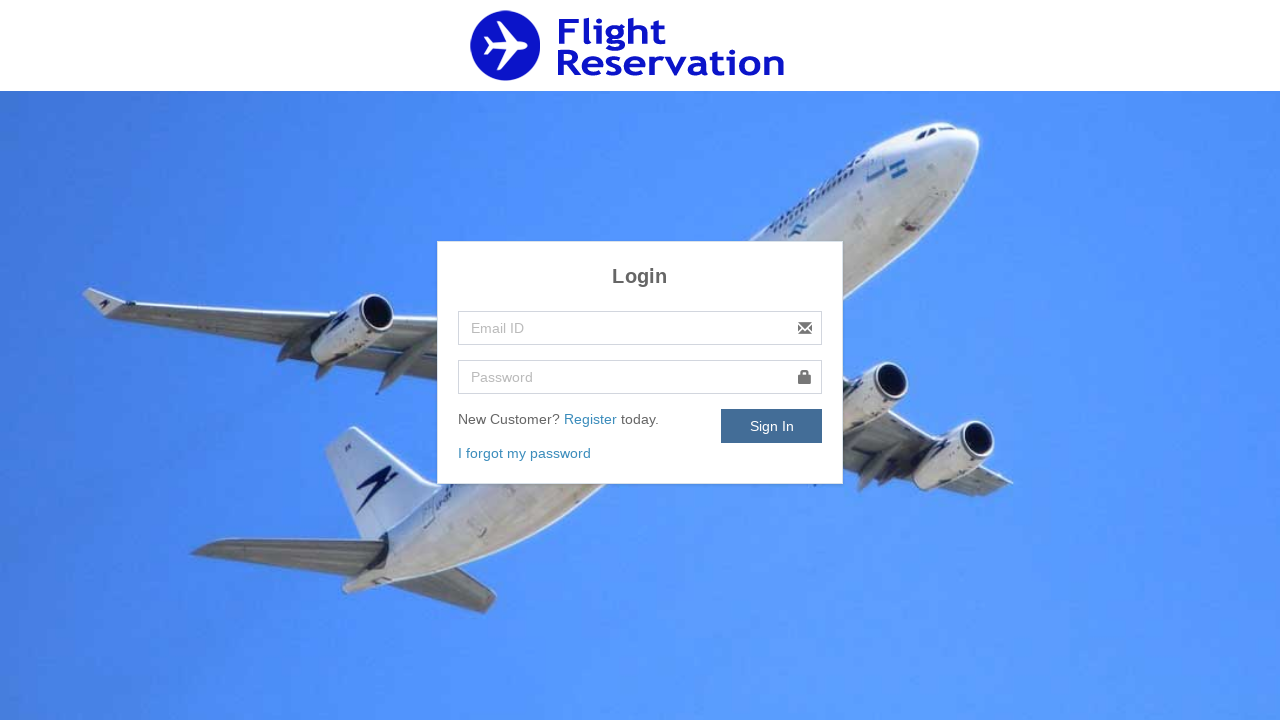

Clicked Register link to navigate to registration page at (592, 419) on a:text('Register')
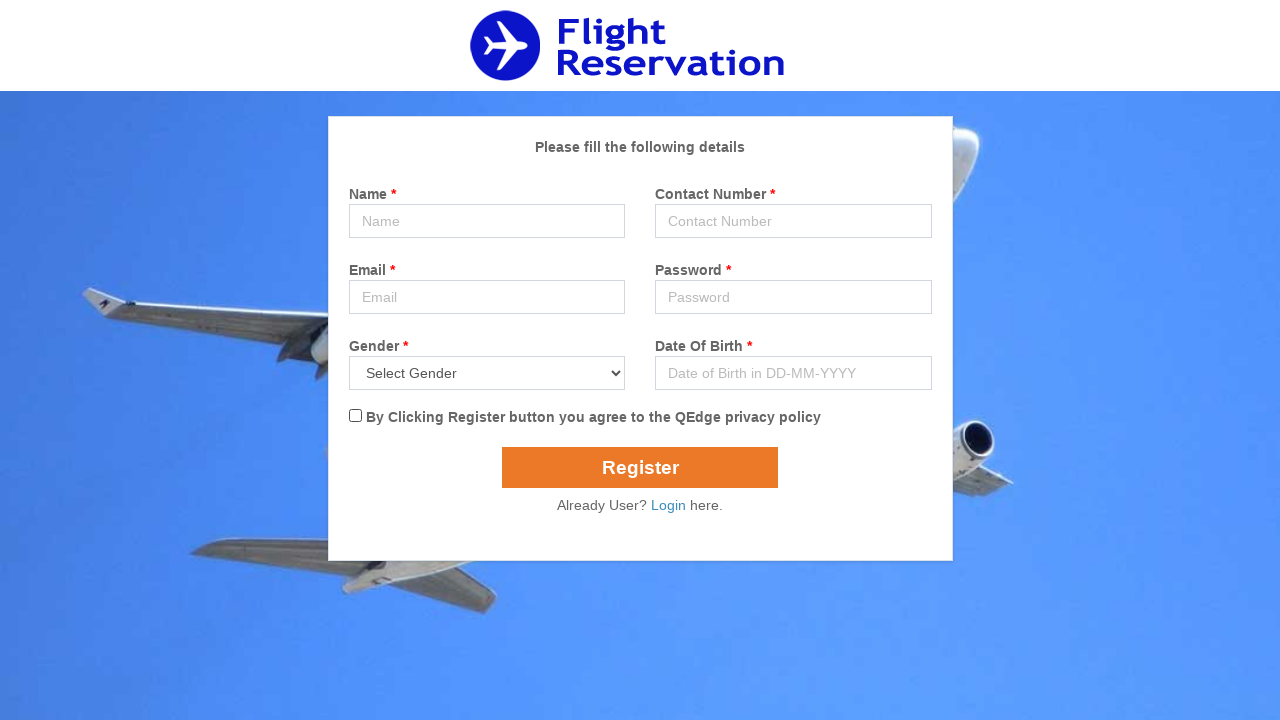

Checkbox element loaded and is present on registration page
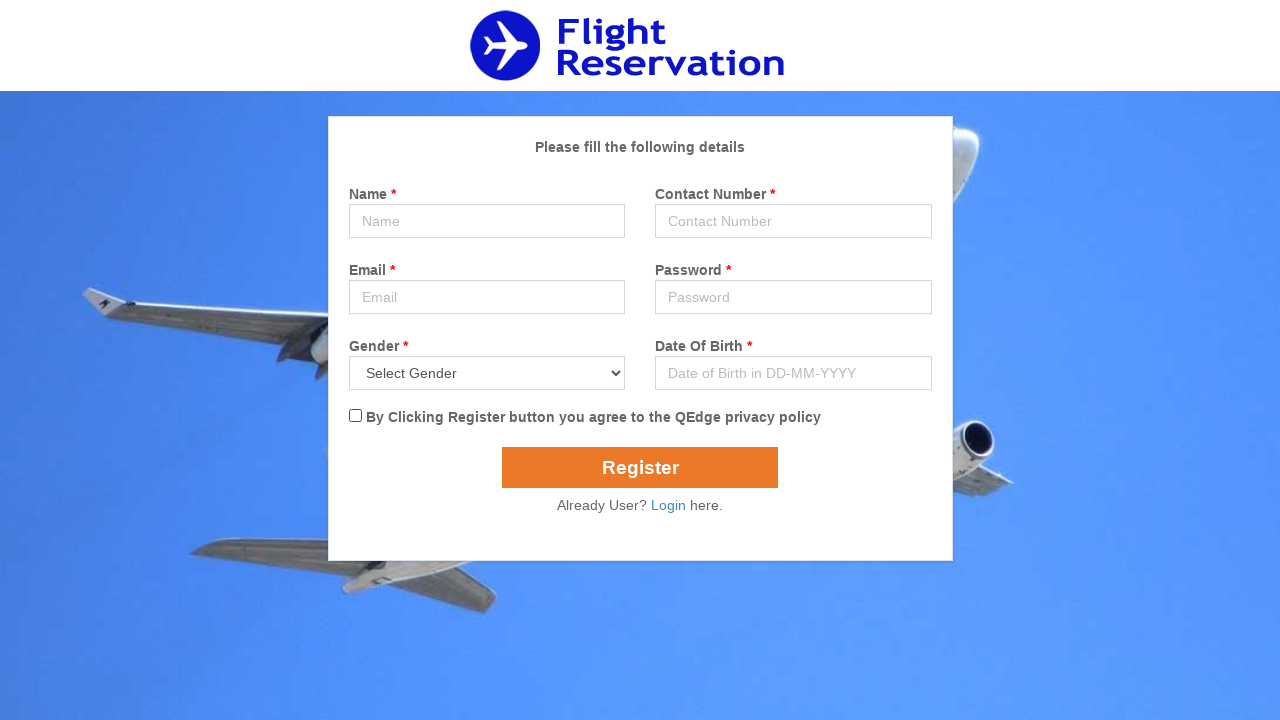

Toggled checkbox state by clicking on it at (355, 416) on #flexCheckChecked
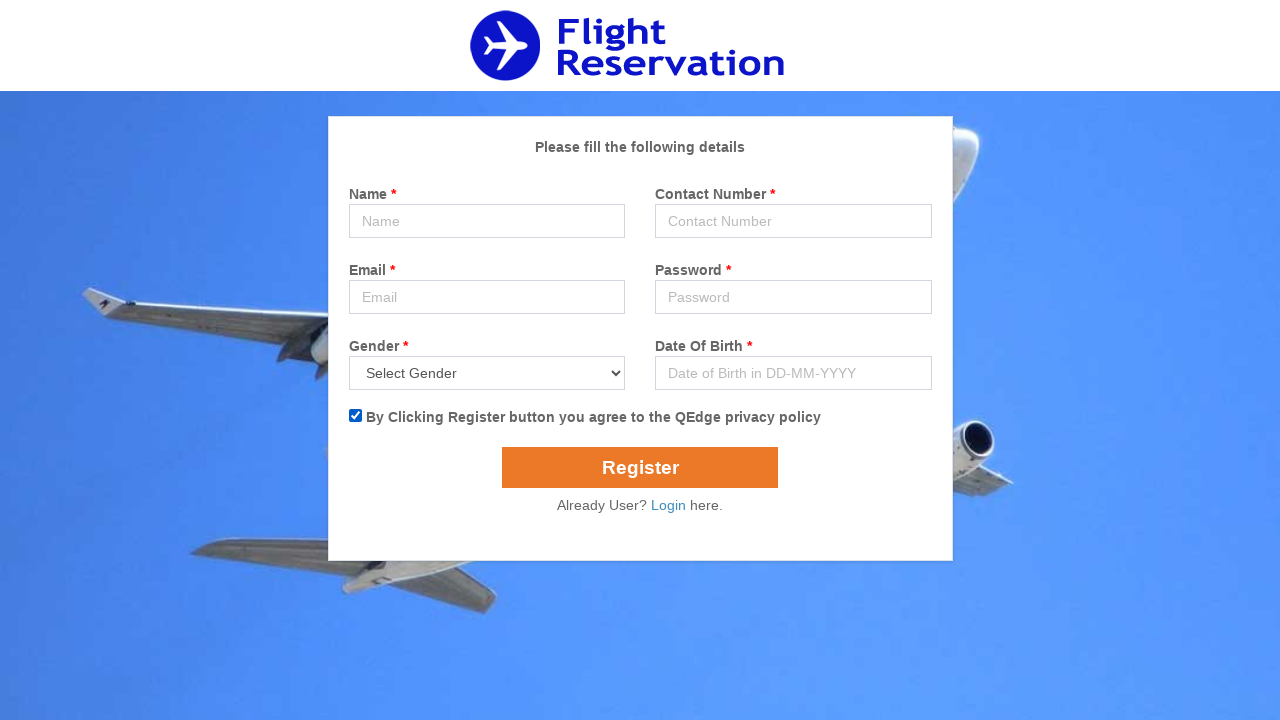

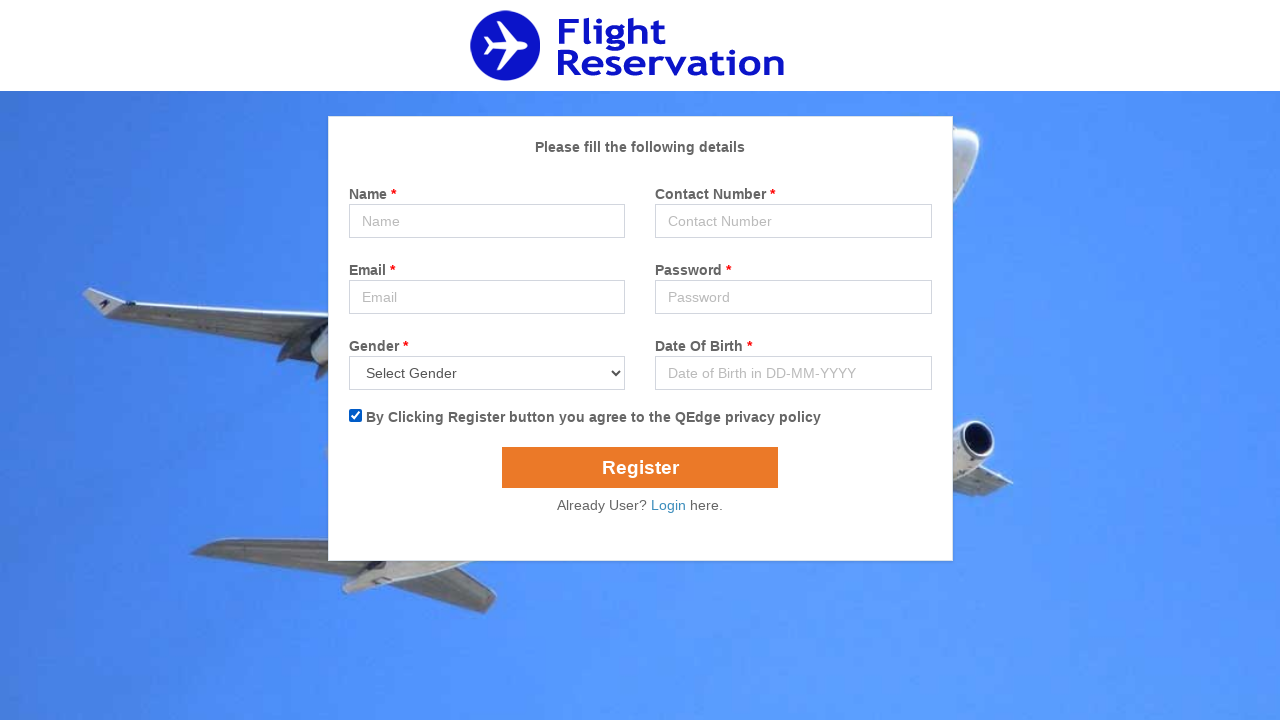